Tests that the OrangeHRM demo site loads successfully by verifying the page title contains "Orange"

Starting URL: https://opensource-demo.orangehrmlive.com/

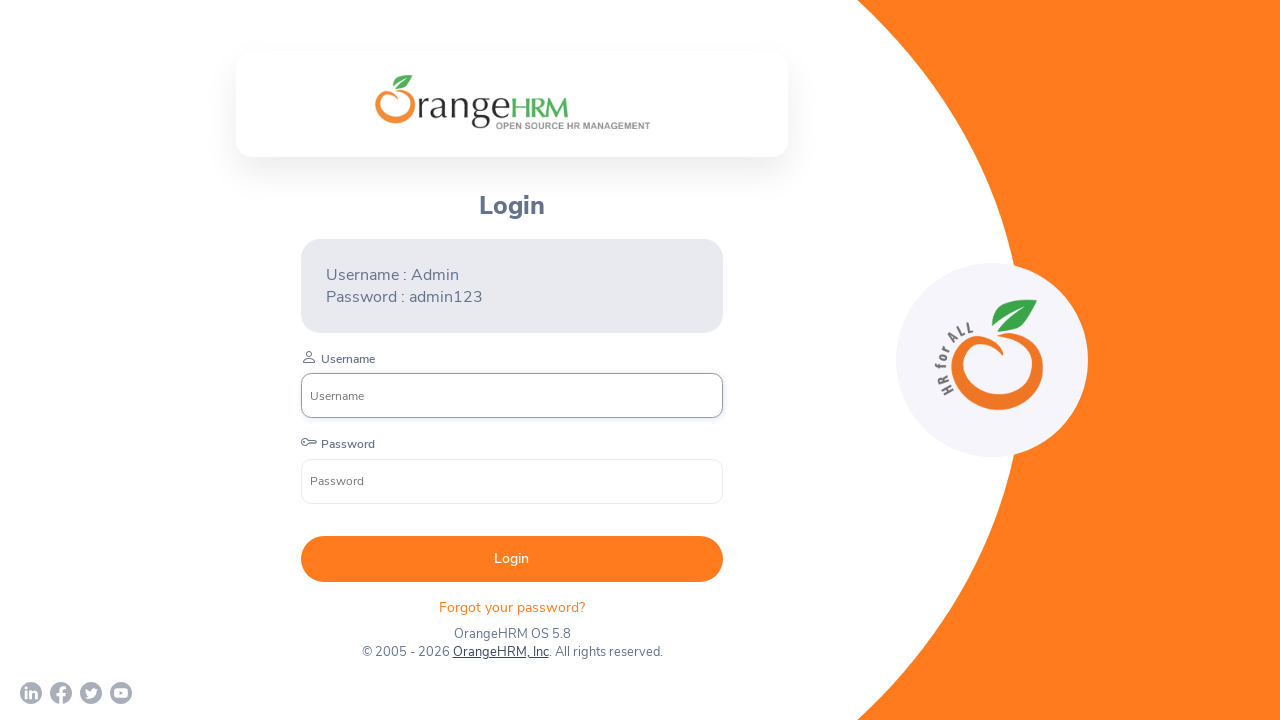

Page loaded with domcontentloaded state
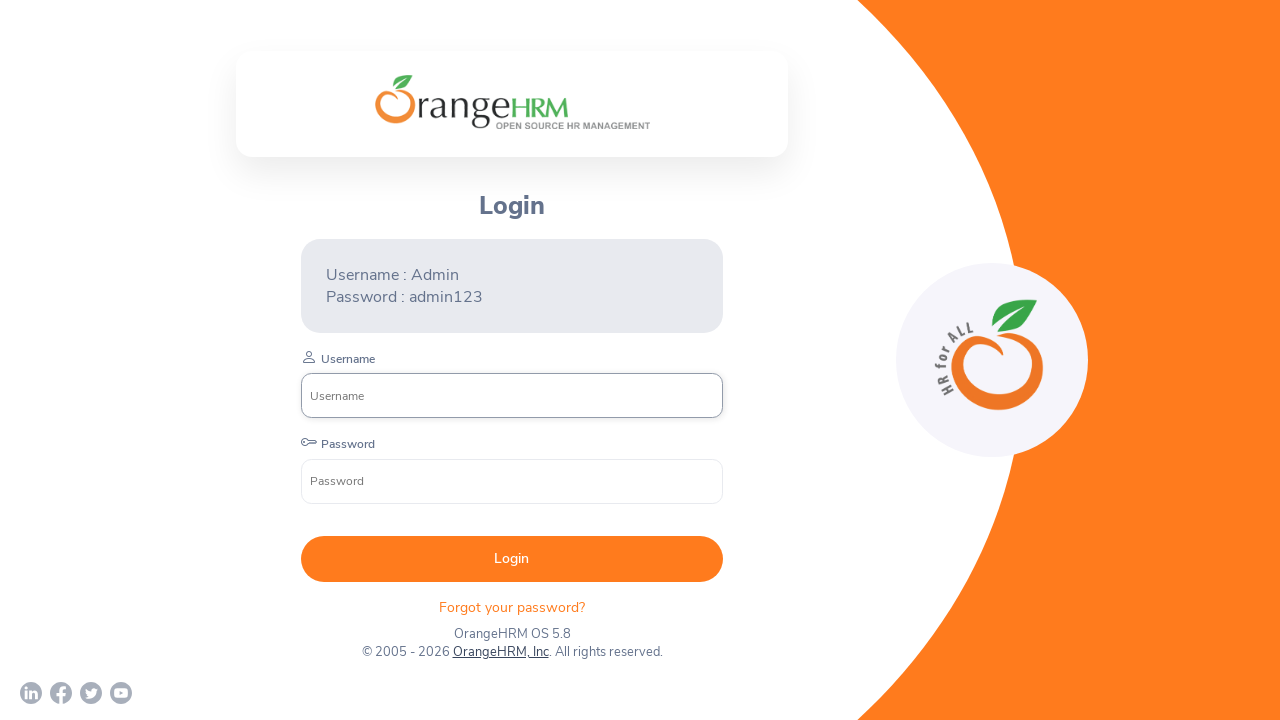

Verified page title contains 'Orange' - assertion passed
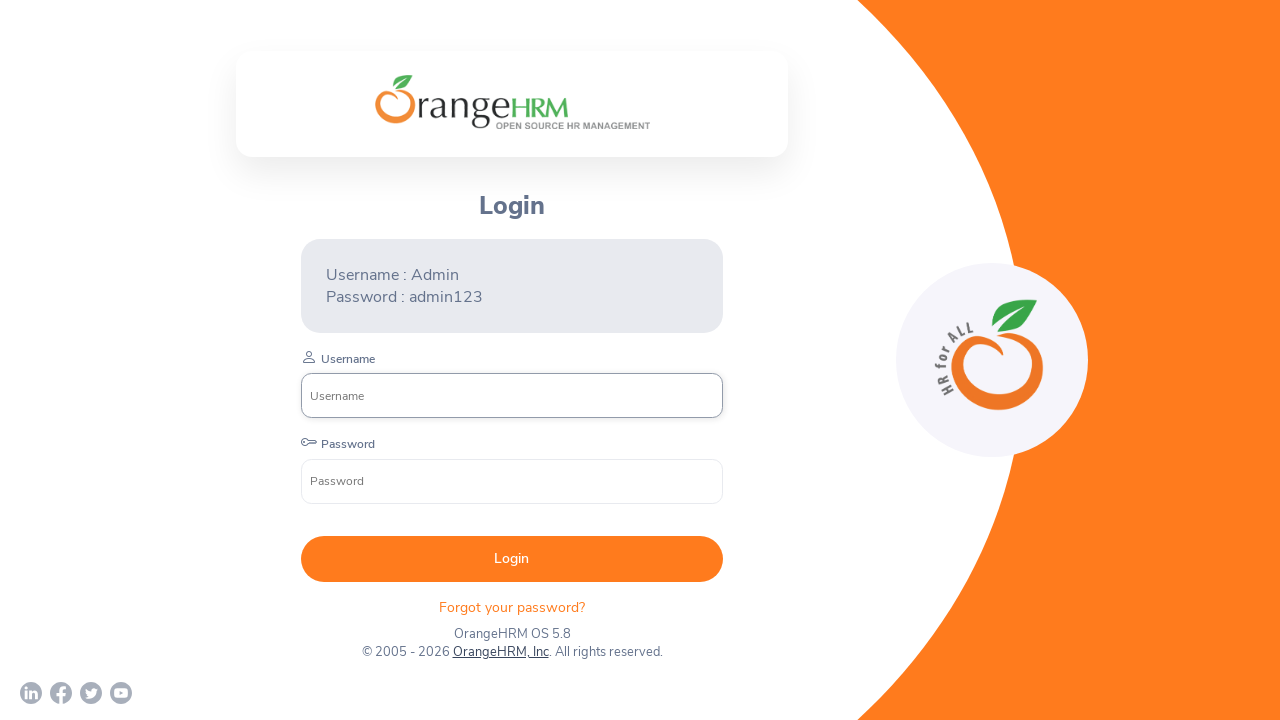

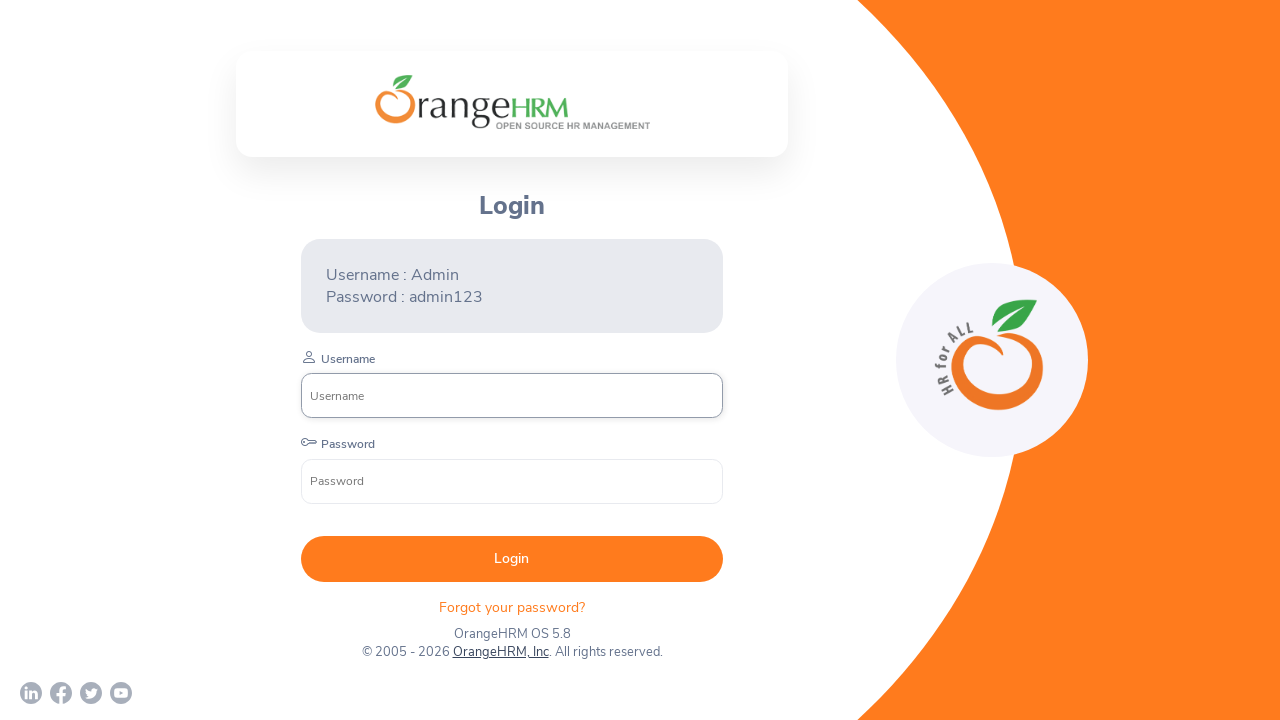